Tests dynamic controls functionality by toggling a checkbox's visibility - clicking a toggle button to make the checkbox disappear, waiting for it to reappear, and then clicking the checkbox itself.

Starting URL: https://v1.training-support.net/selenium/dynamic-controls

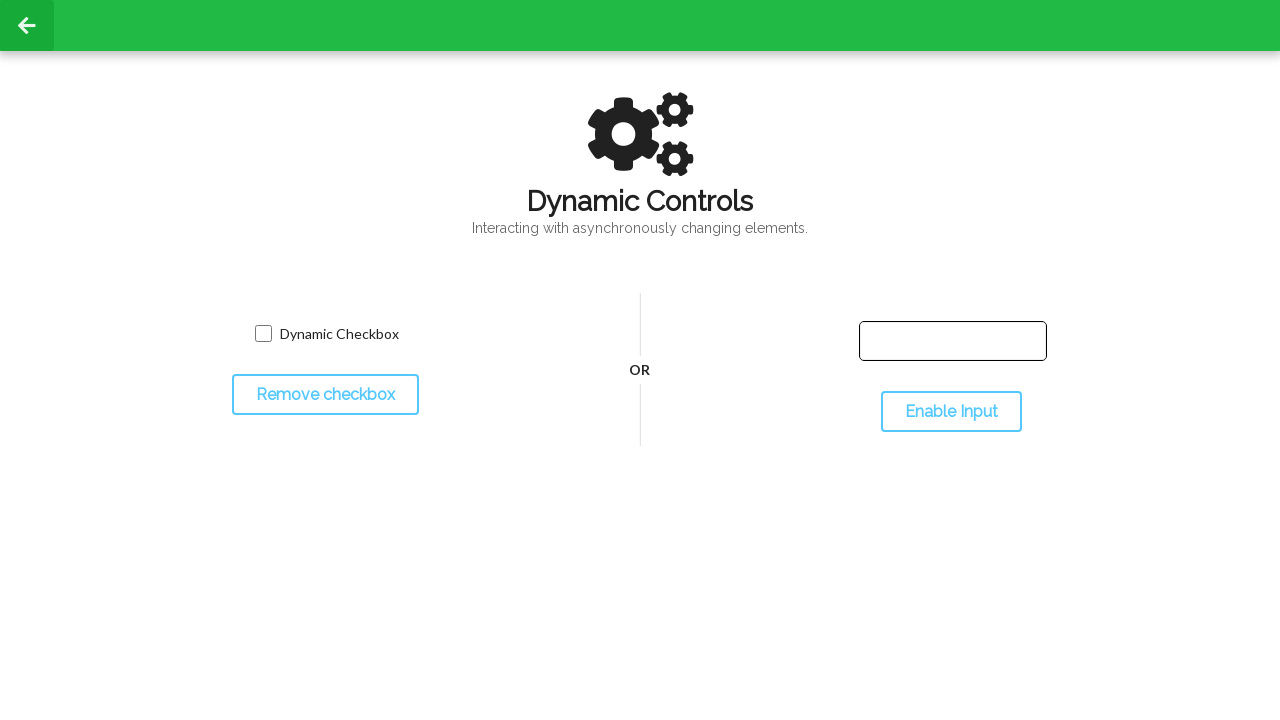

Clicked toggle button to hide the checkbox at (325, 395) on #toggleCheckbox
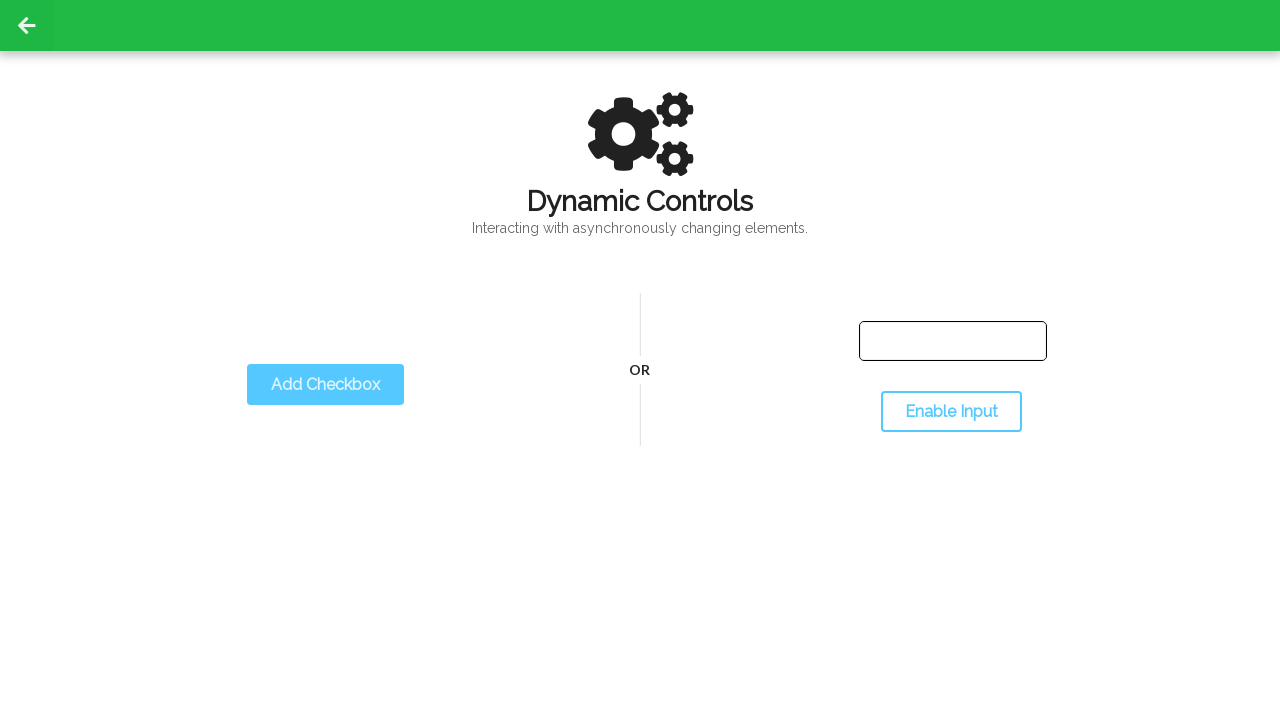

Checkbox disappeared as expected
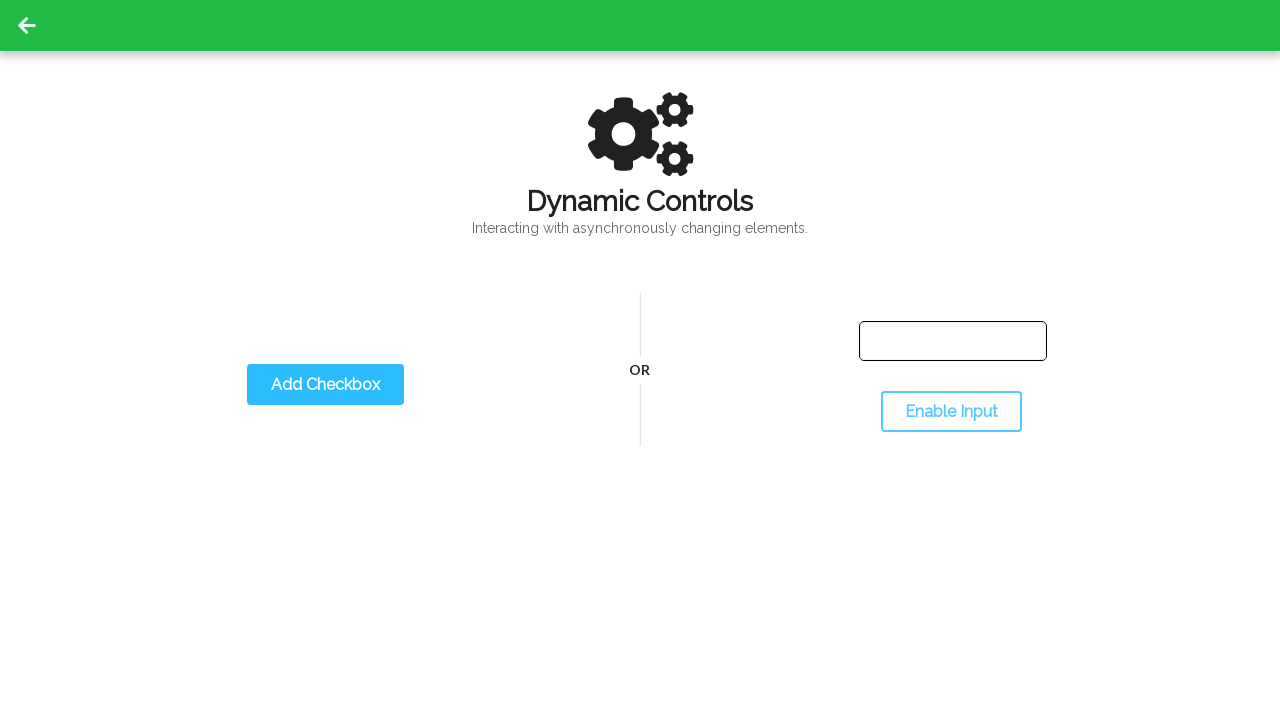

Clicked toggle button again to show the checkbox at (325, 385) on #toggleCheckbox
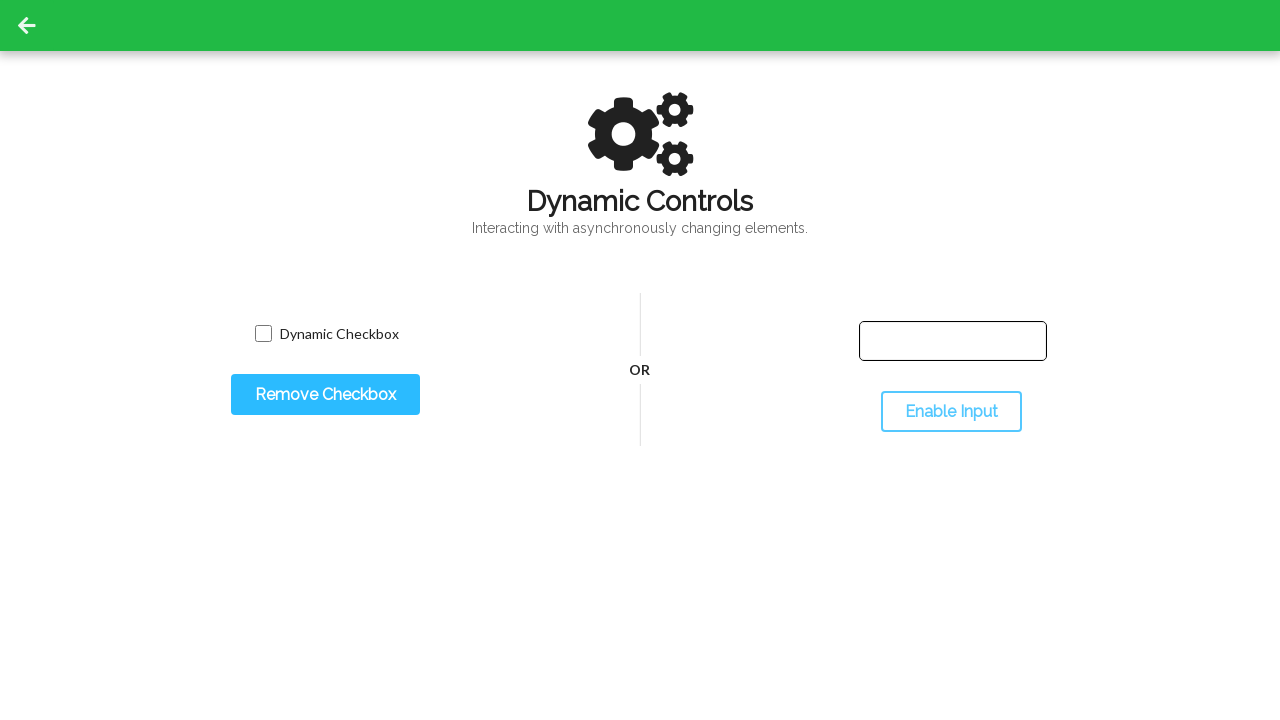

Checkbox reappeared and is now visible
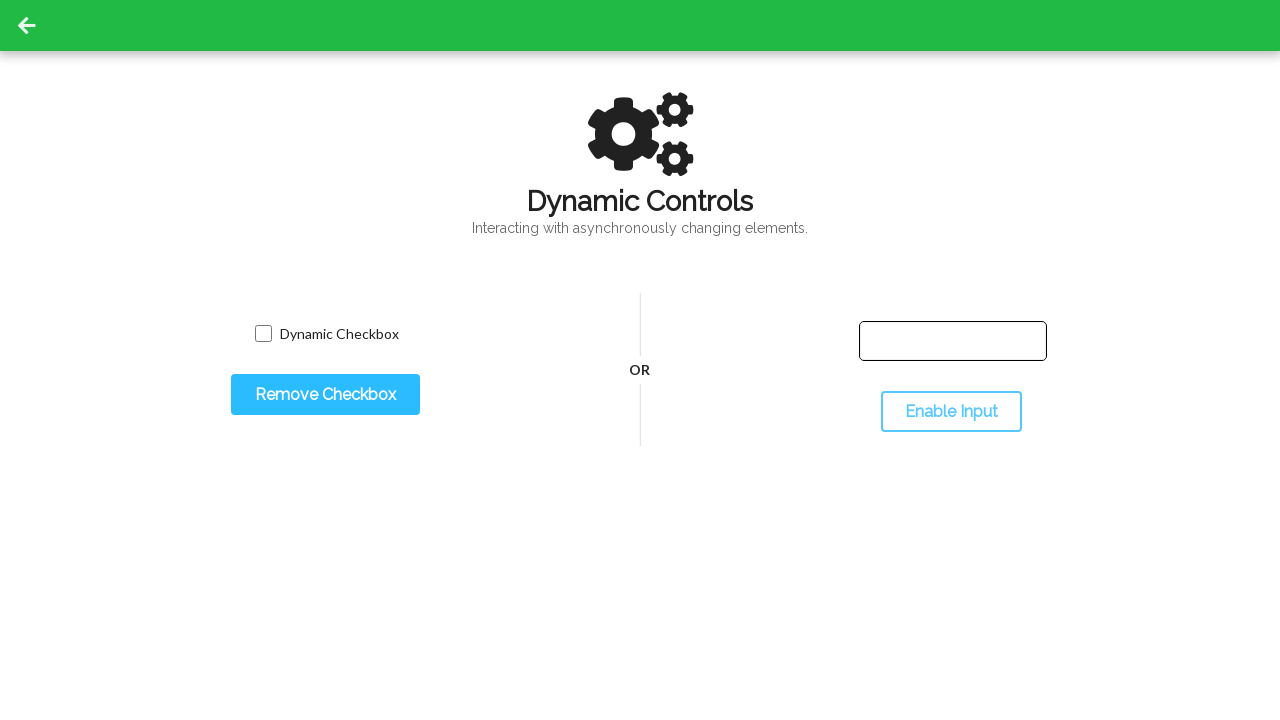

Clicked the dynamic checkbox at (263, 334) on input.willDisappear
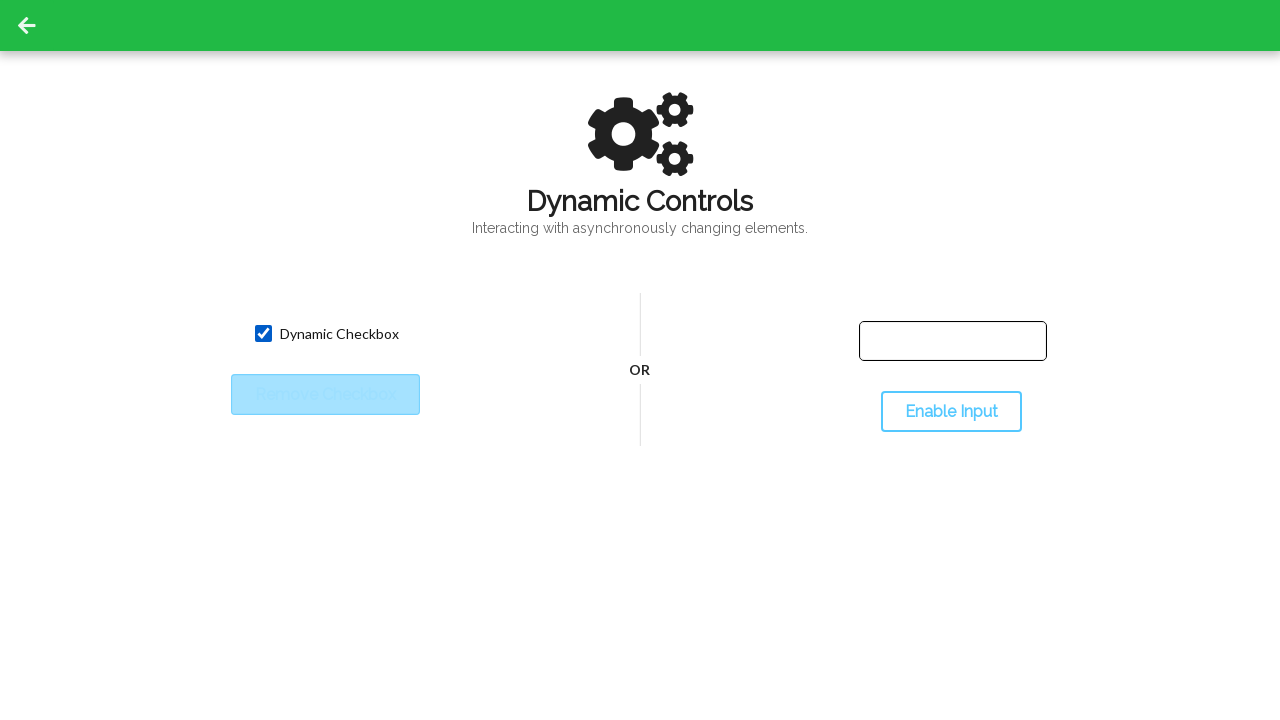

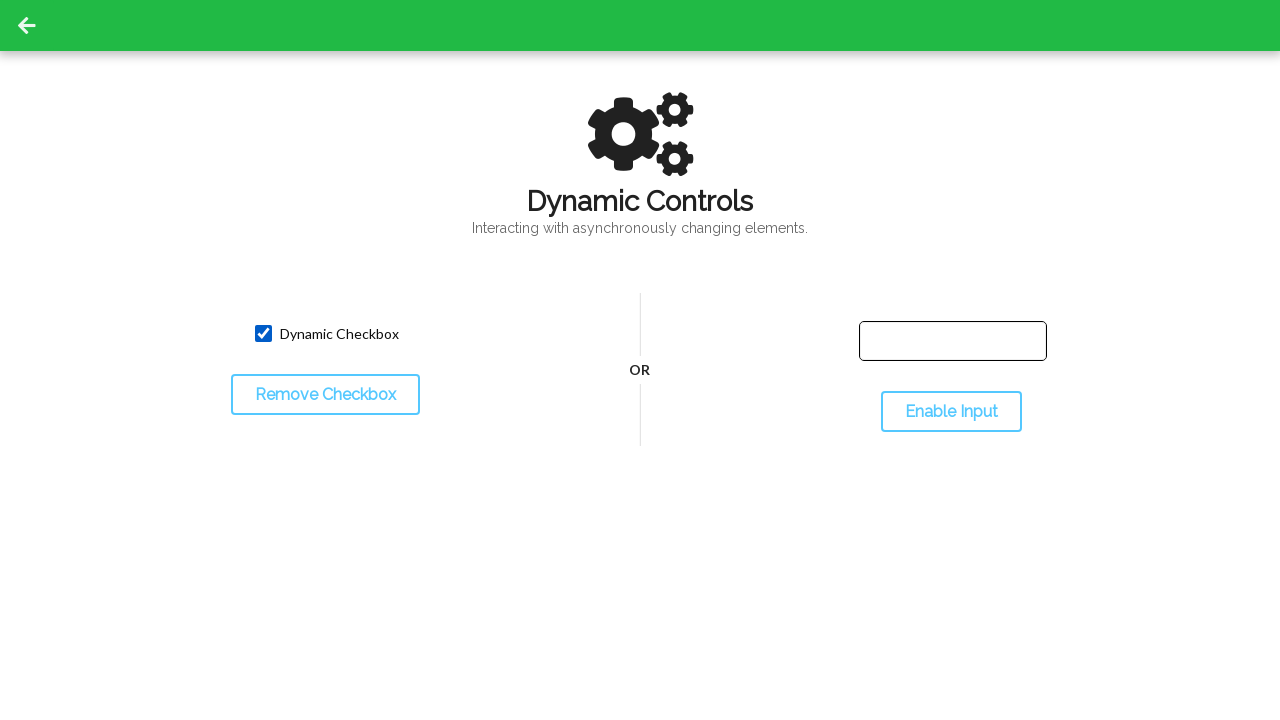